Tests navigation to Healthcare section by hovering over Vertical menu and clicking the Diet & related link

Starting URL: https://www.tranktechnologies.com/

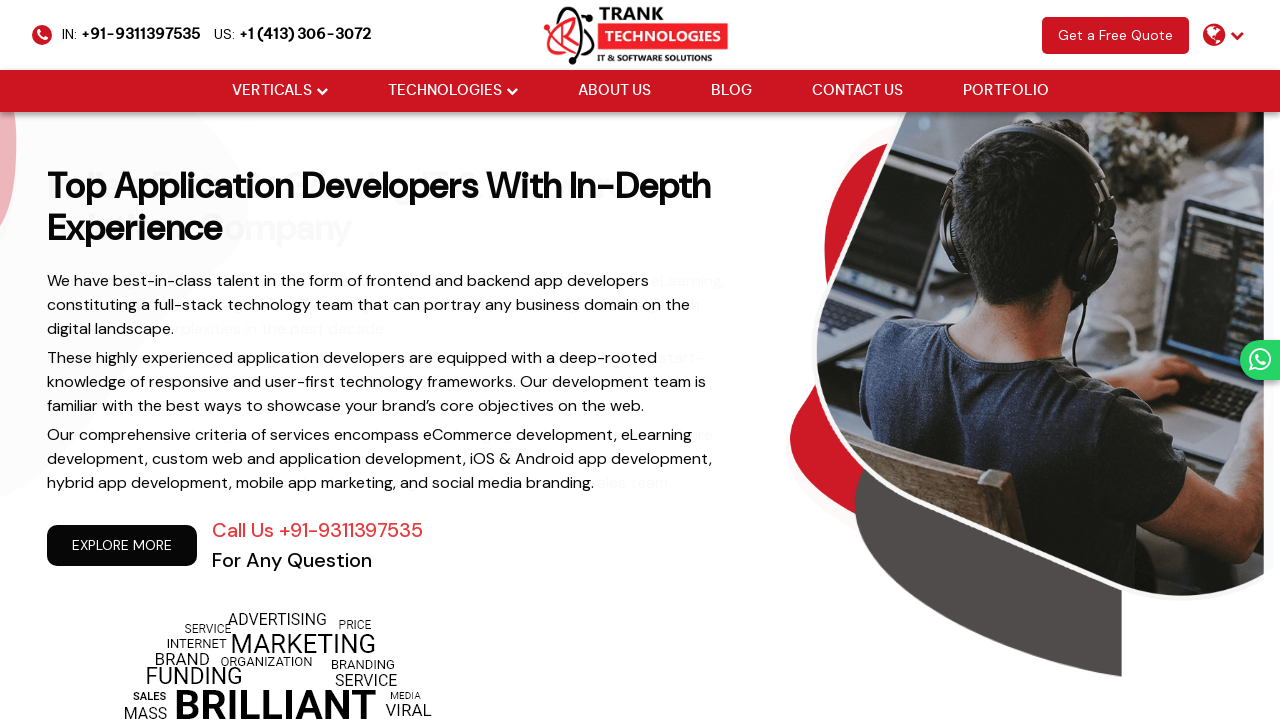

Hovered over Vertical menu item at (272, 91) on (//a[@href='#'])[2]
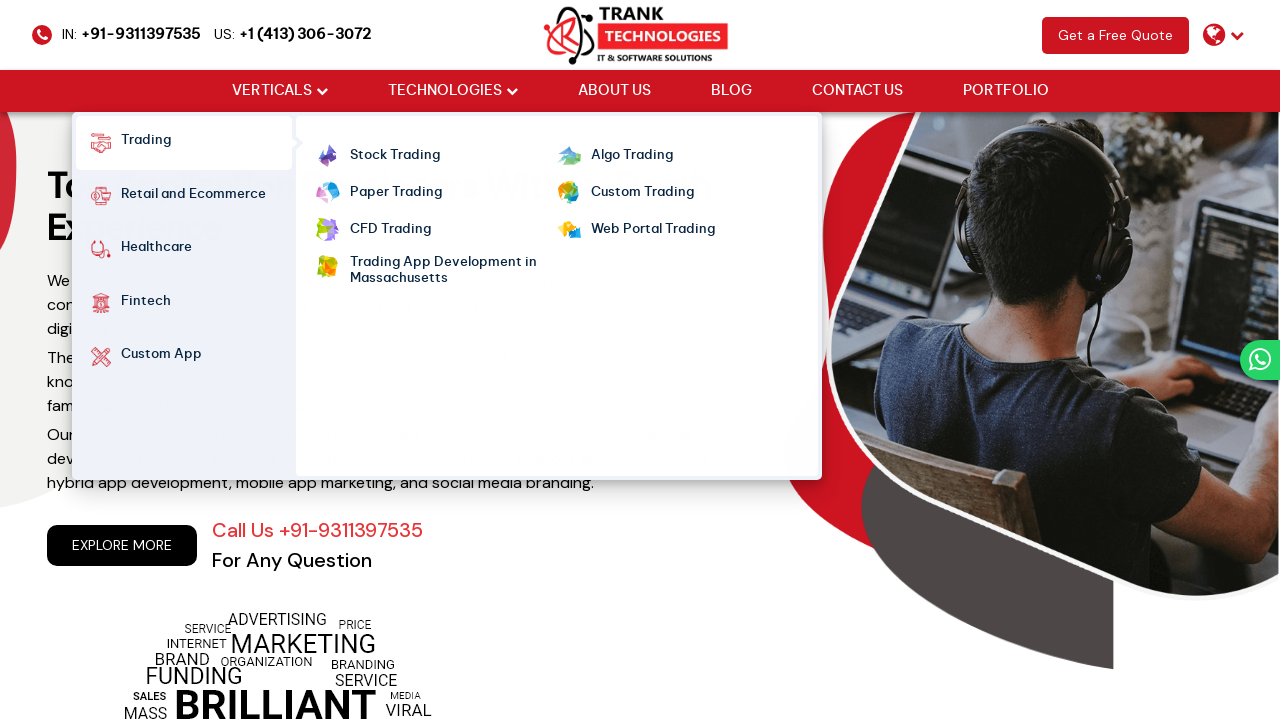

Hovered over Healthcare submenu at (156, 250) on xpath=//strong[normalize-space()='Healthcare']
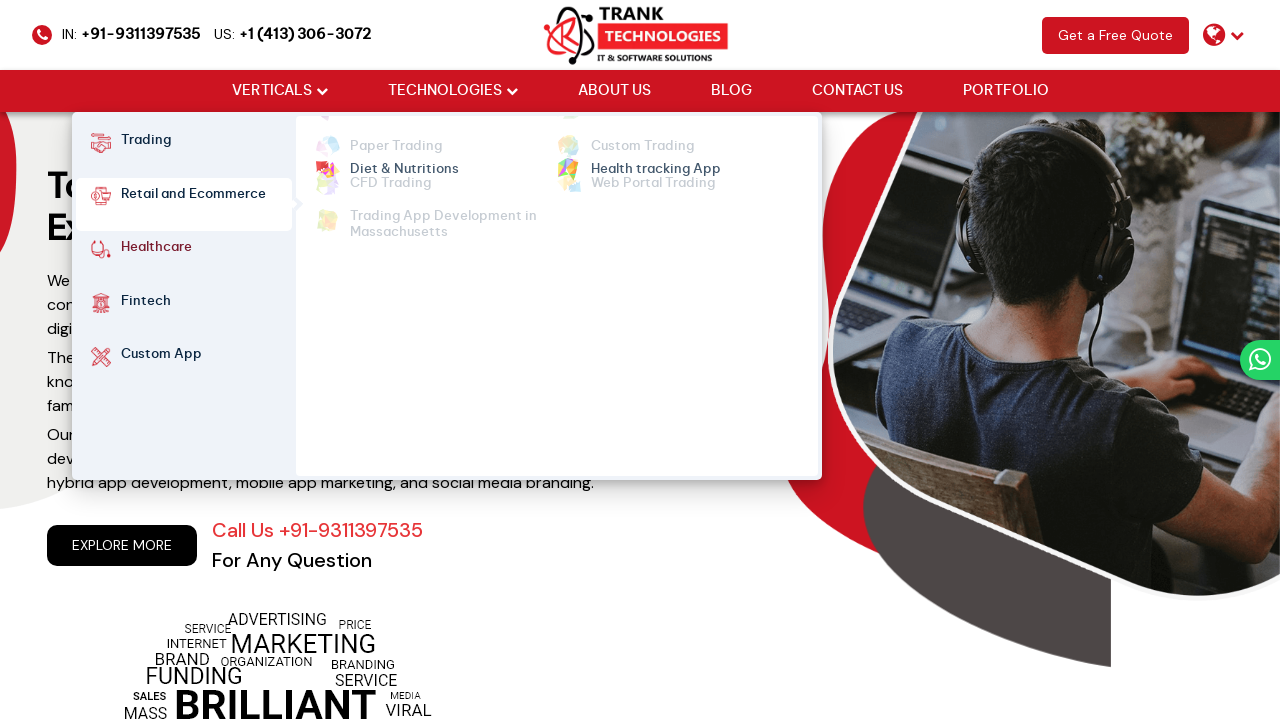

Clicked on Diet & related link in Healthcare section at (404, 156) on xpath=//ul[@class='cm-flex cm-flex-wrap']//a[contains(text(),'Diet &')]
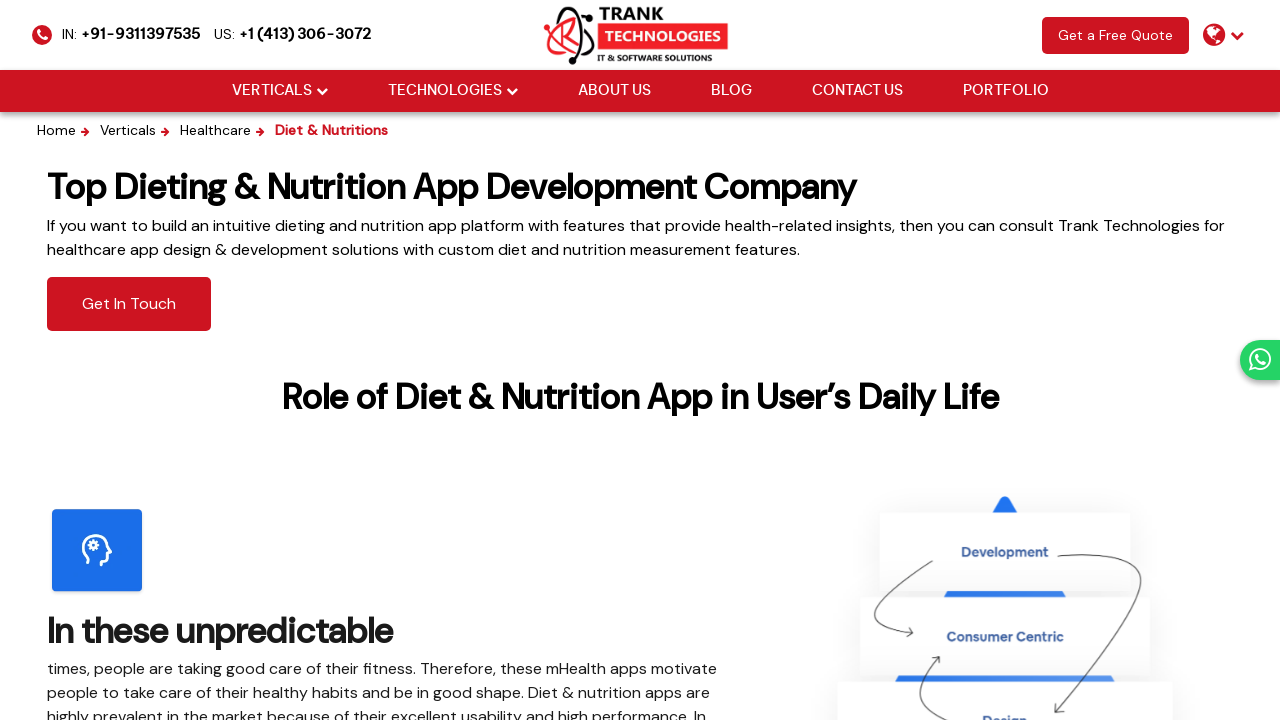

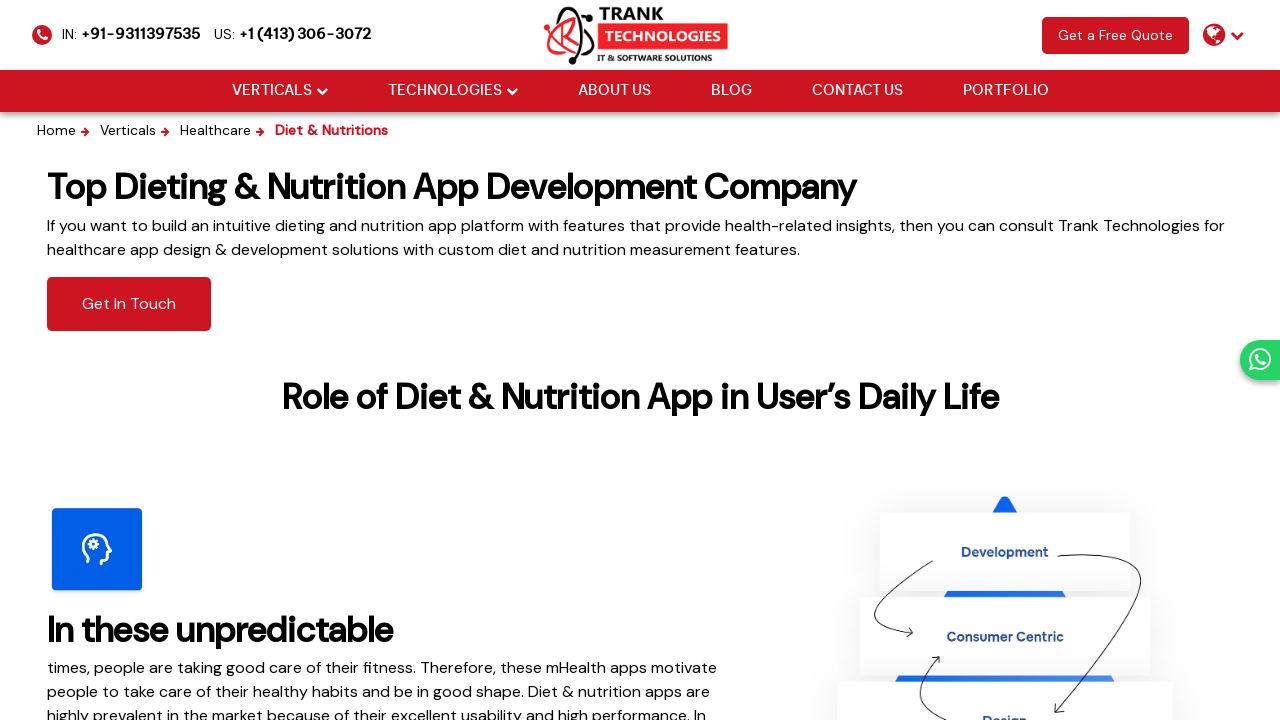